Navigates to MLB Baseball Savant game feed page and waits for the win probability table to load.

Starting URL: https://baseballsavant.mlb.com/gamefeed?date=6/21/2024&gamePk=744841&chartType=pitch&legendFilter=&resultFilter=&hf=winProbability&sportId=1&liveAb=

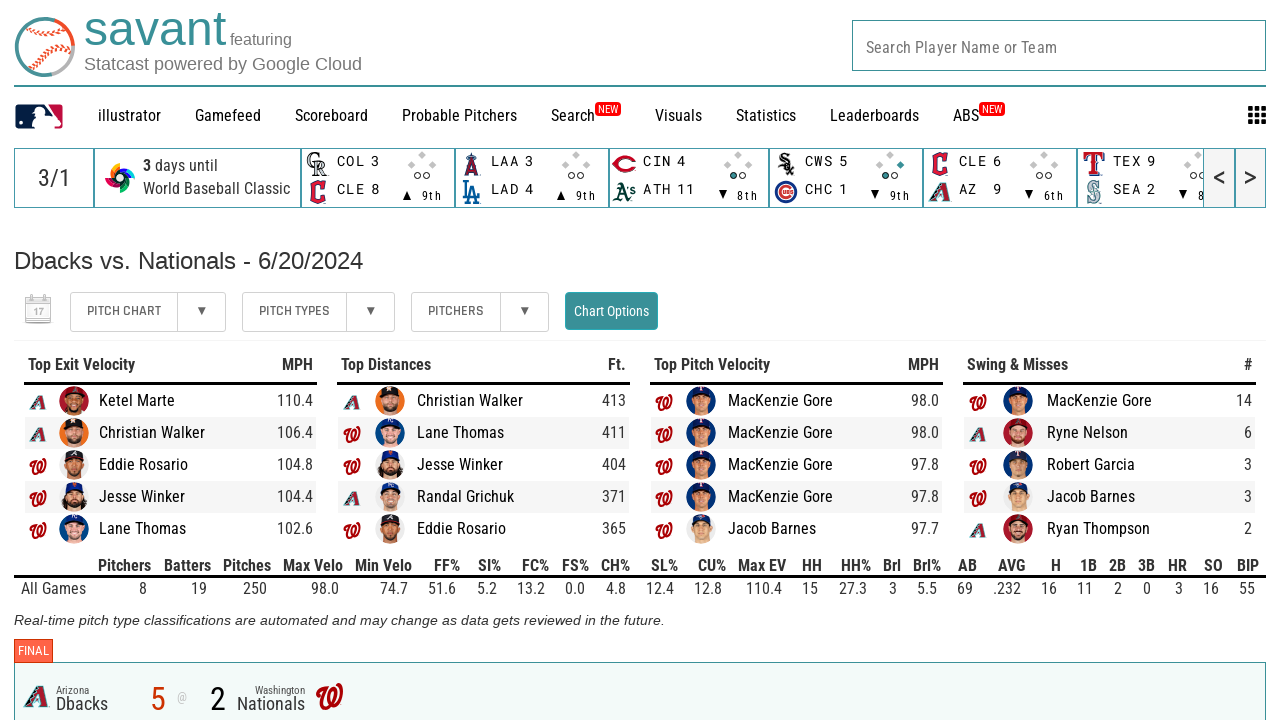

Navigated to MLB Baseball Savant game feed page for game 744841
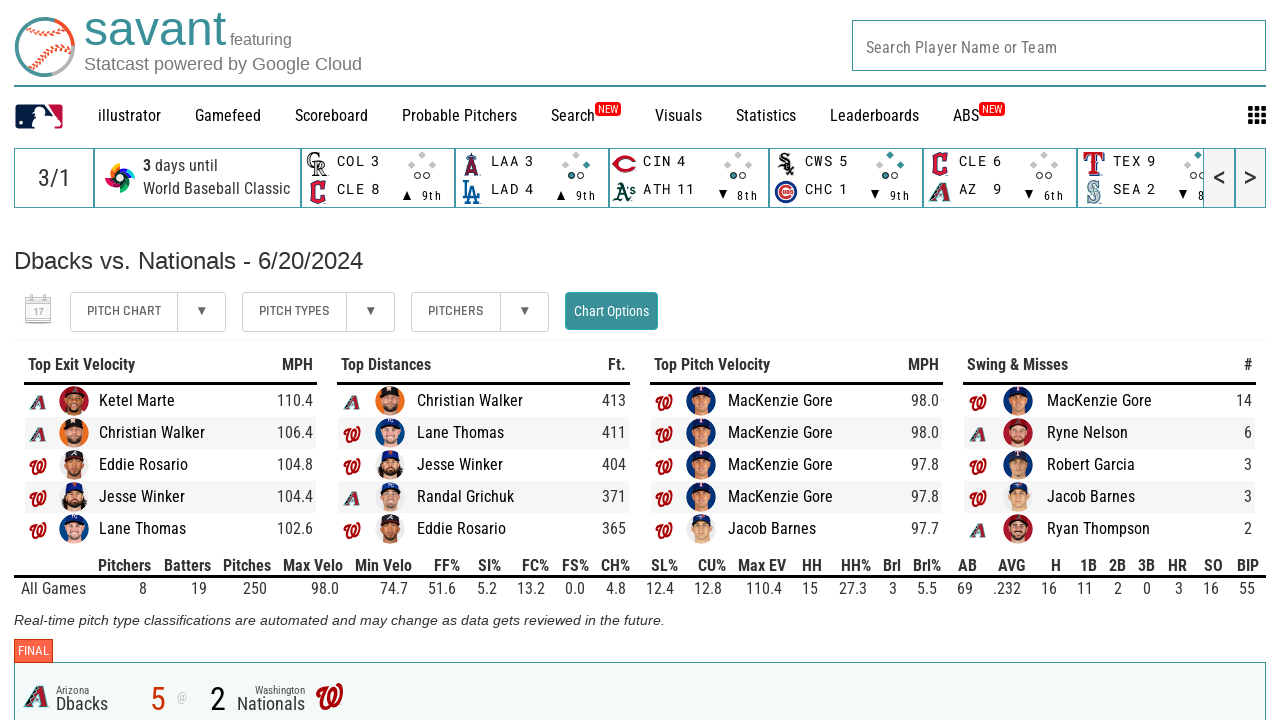

Win probability table loaded successfully
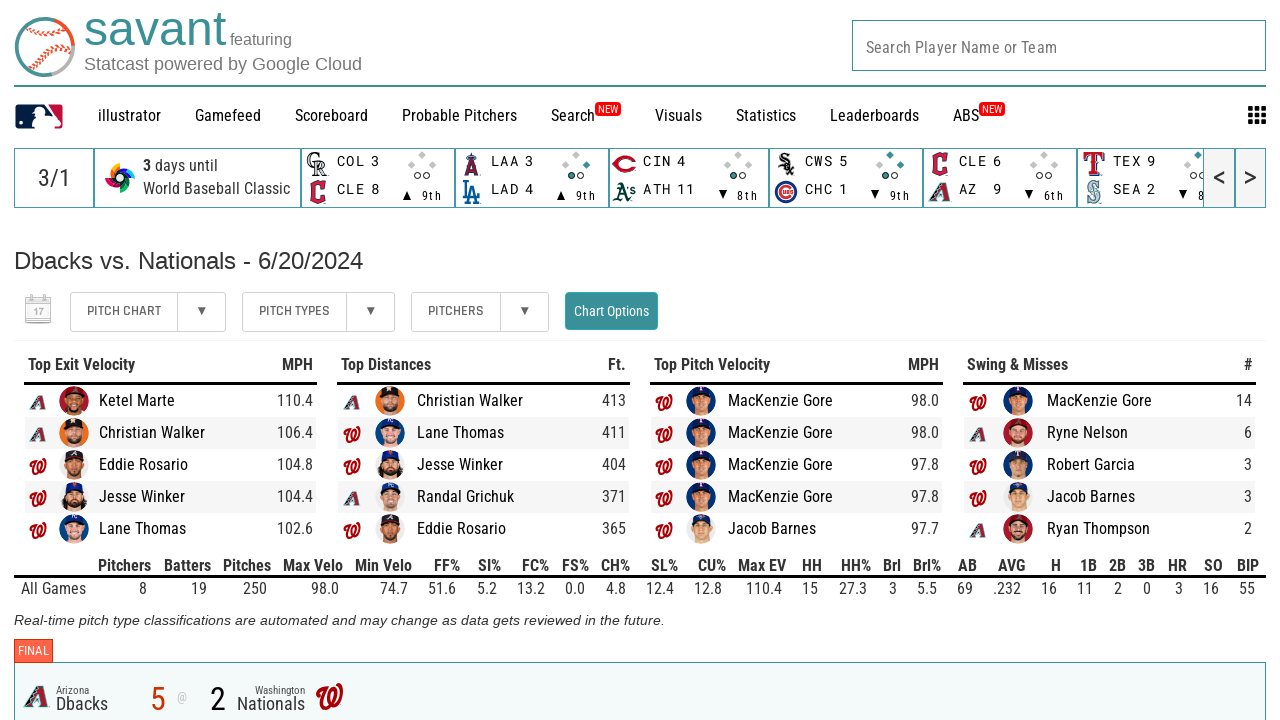

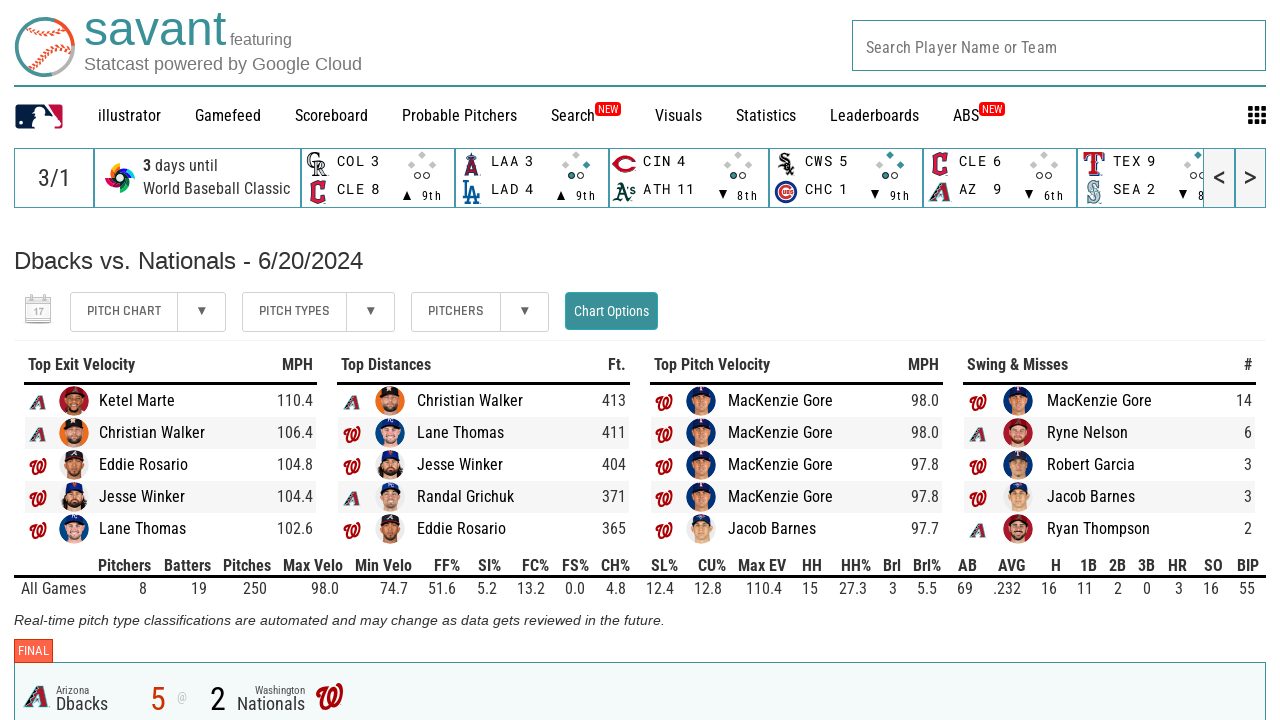